Tests login form with incorrect password, expecting an error message indicating invalid email and/or password.

Starting URL: https://front.serverest.dev/login

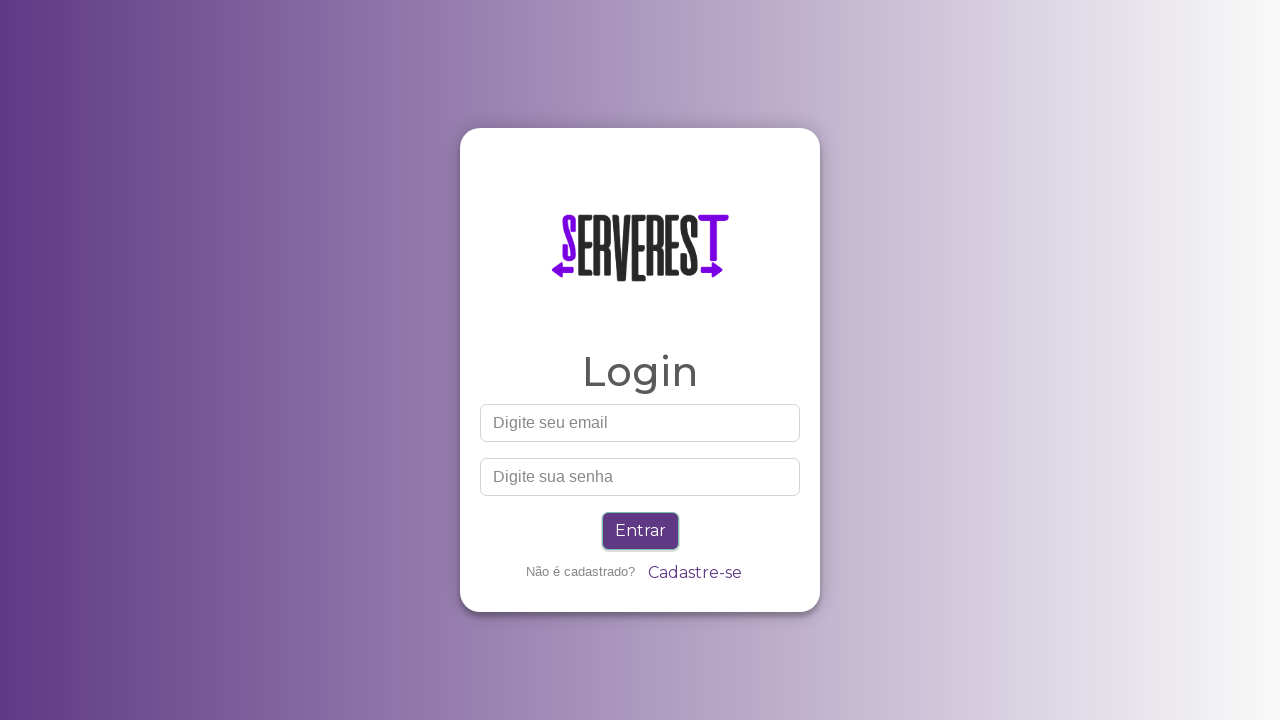

Filled email field with incorrect email 'wronguser@example.com' on input[id='email']
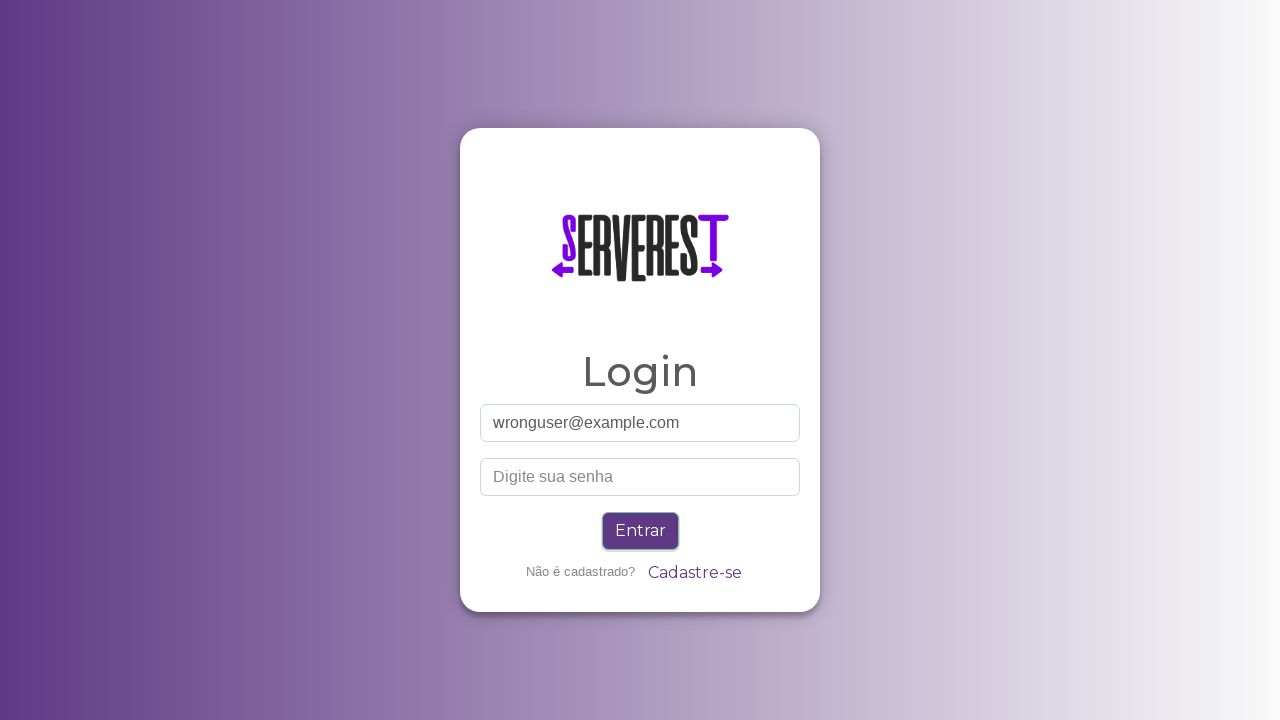

Filled password field with incorrect password 'wrongpassword123' on input[id='password']
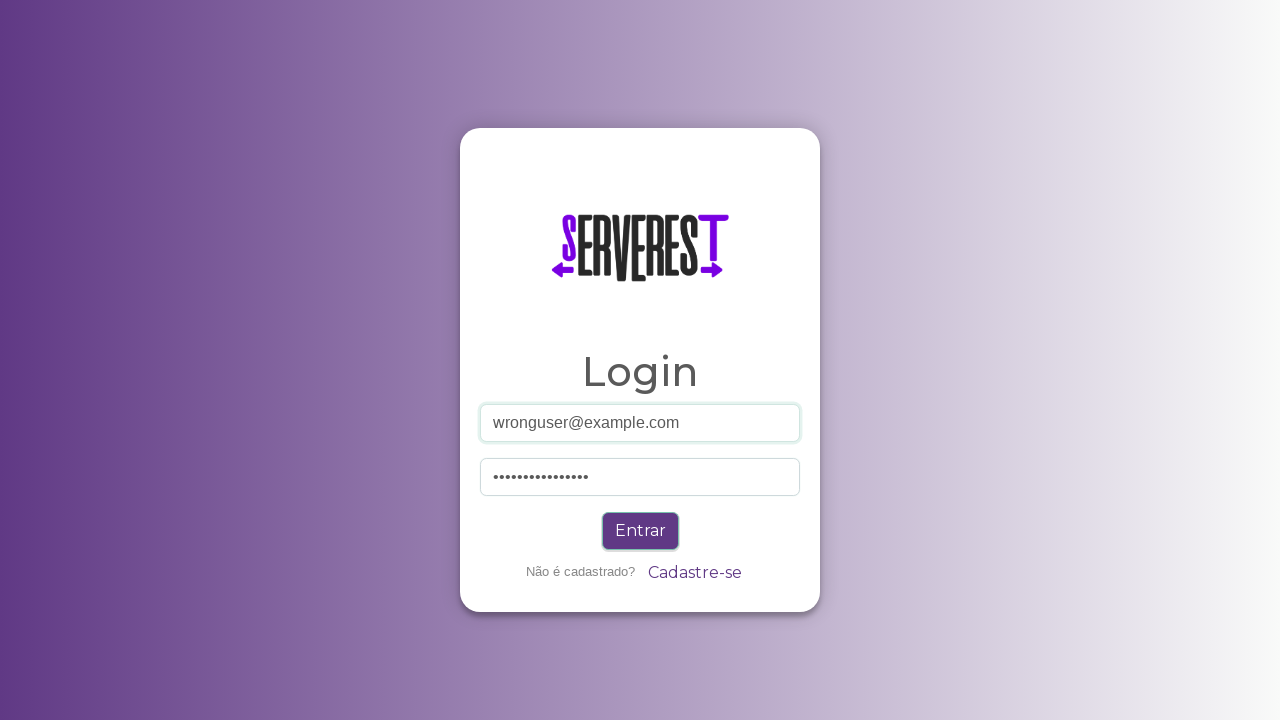

Clicked login button at (640, 531) on .btn
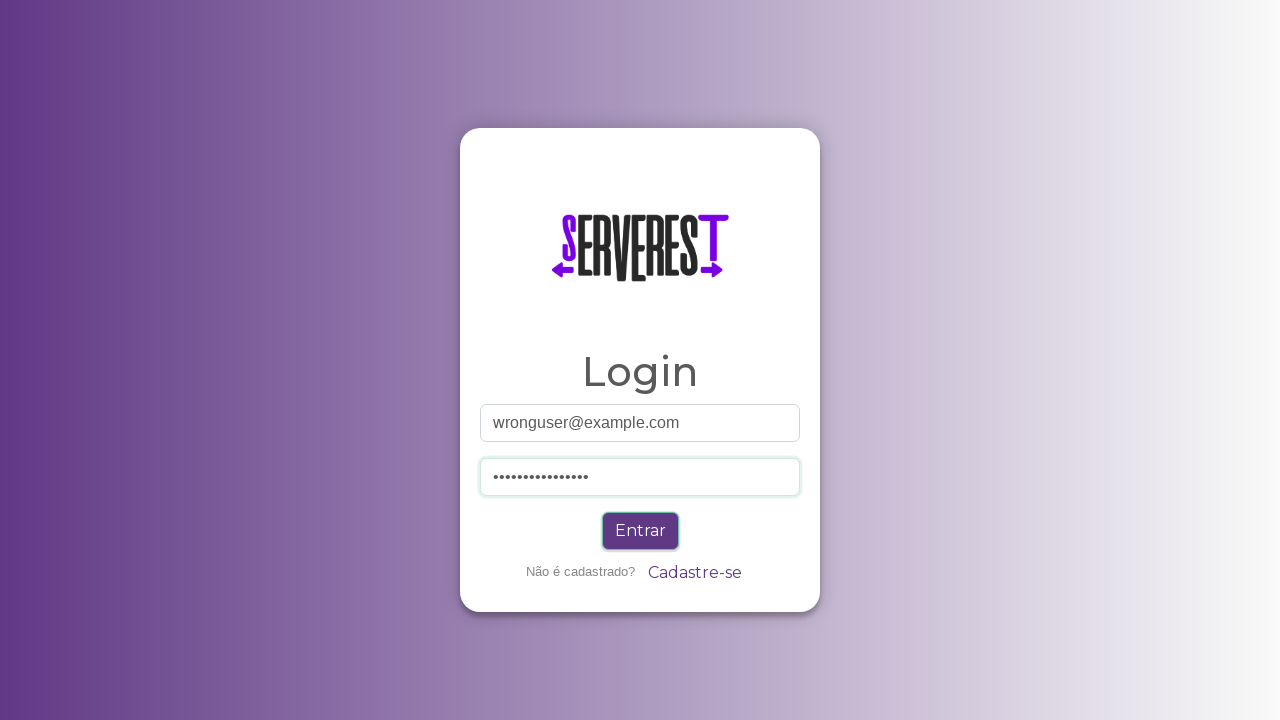

Error message appeared indicating invalid email and/or password
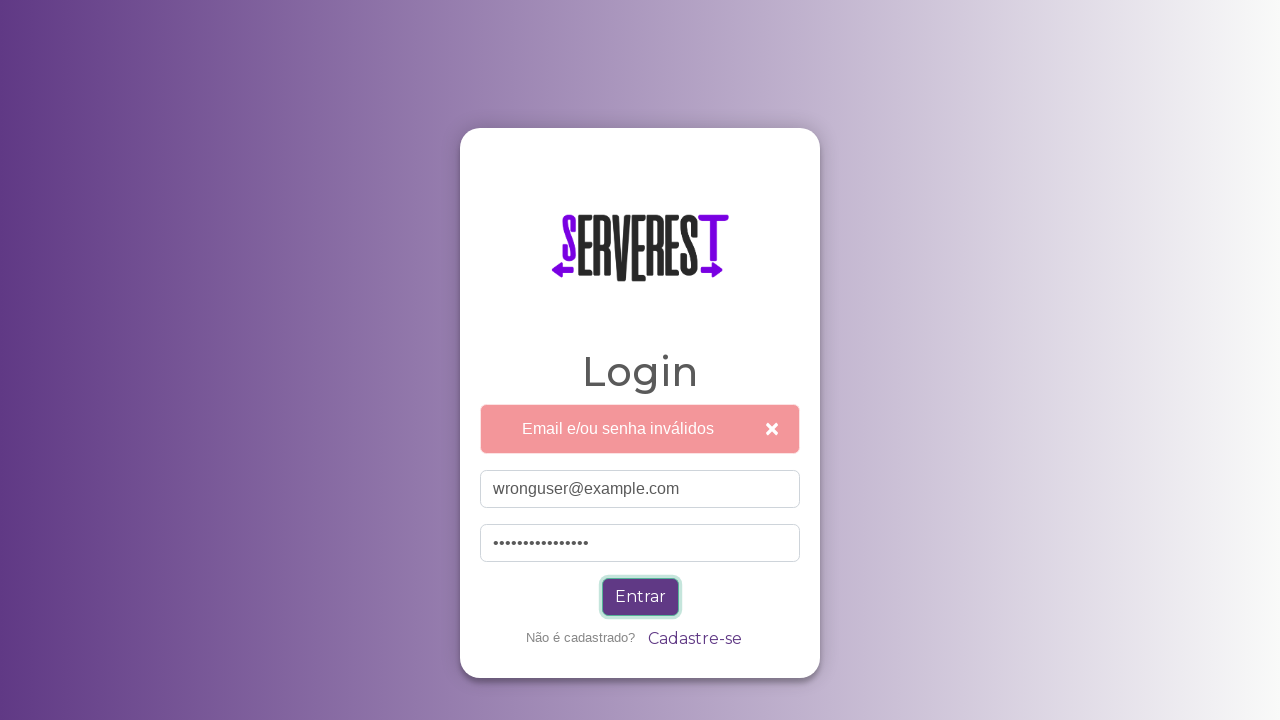

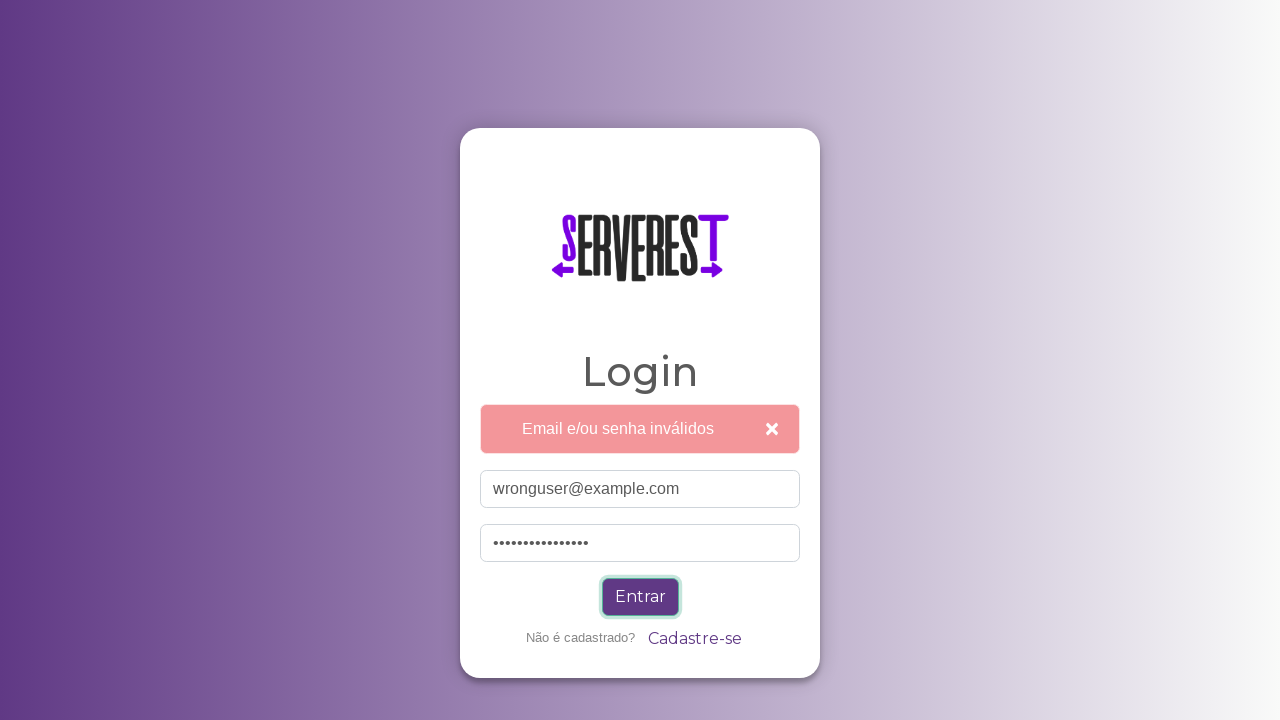